Tests searching for products, verifying search results count, and adding items to cart by clicking ADD TO CART button and iterating through products to add specific items

Starting URL: https://rahulshettyacademy.com/seleniumPractise/#/

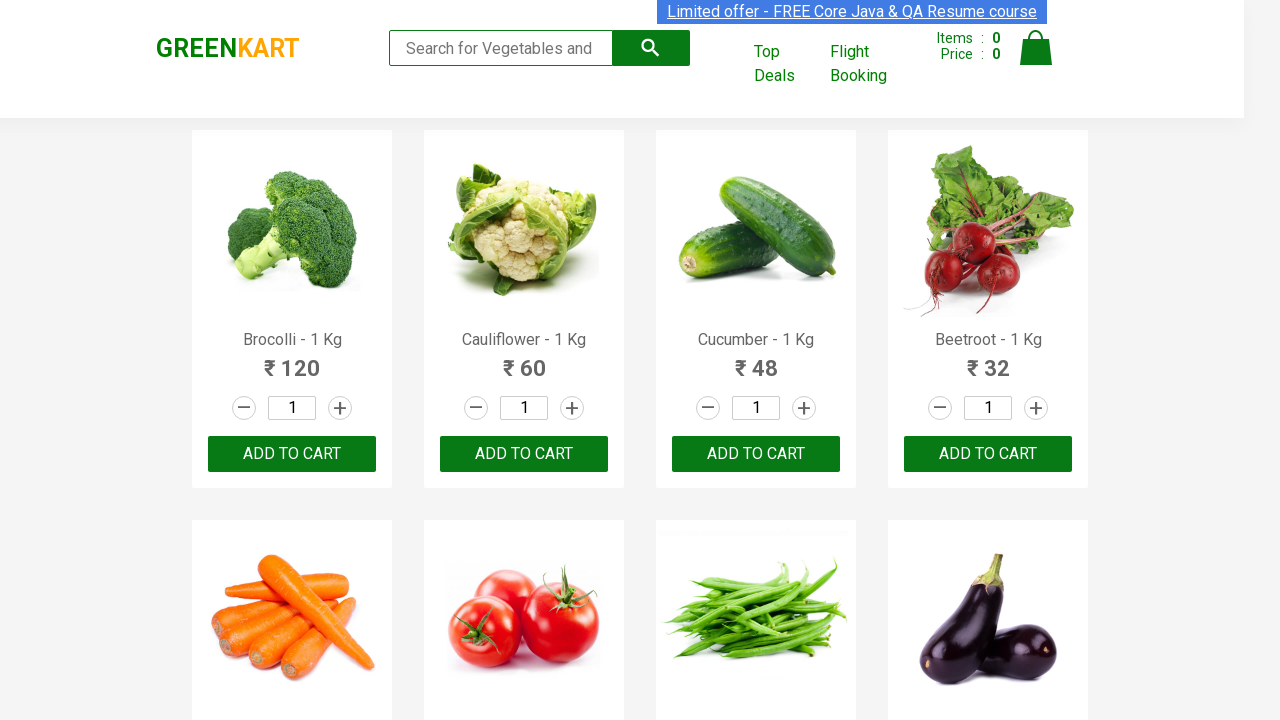

Filled search keyword field with 'ca' on .search-keyword
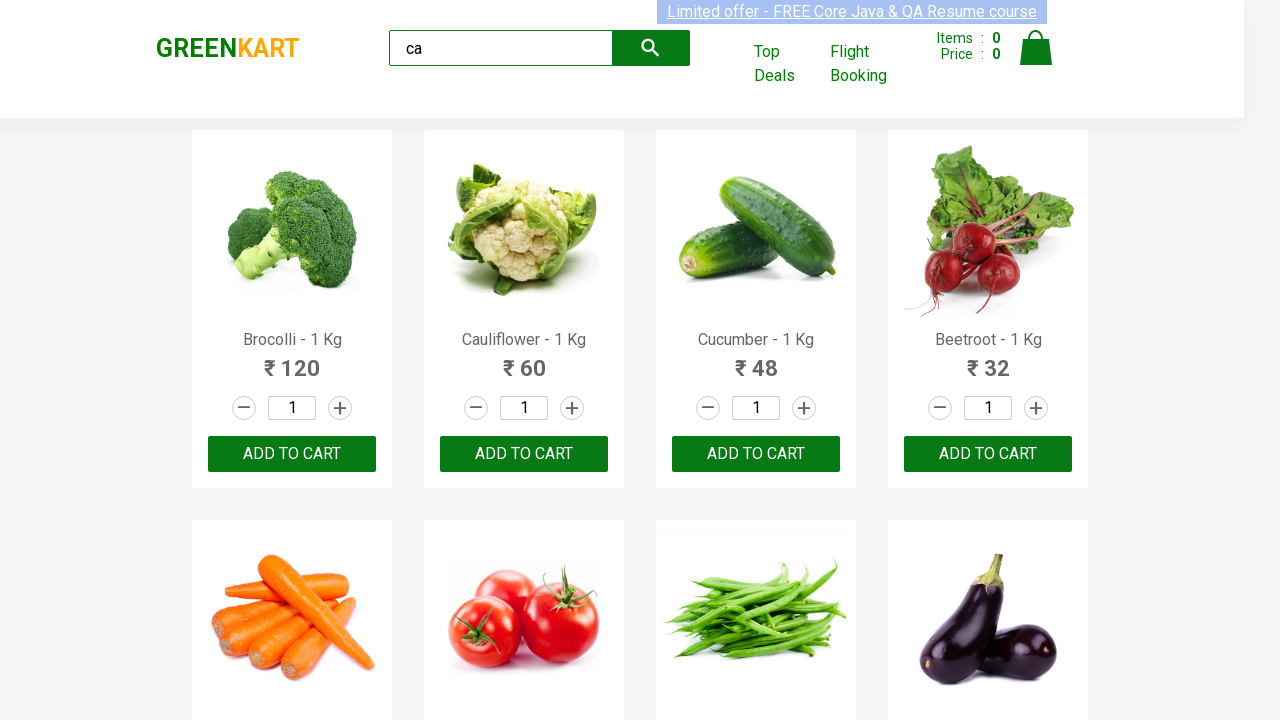

Waited for search results to load
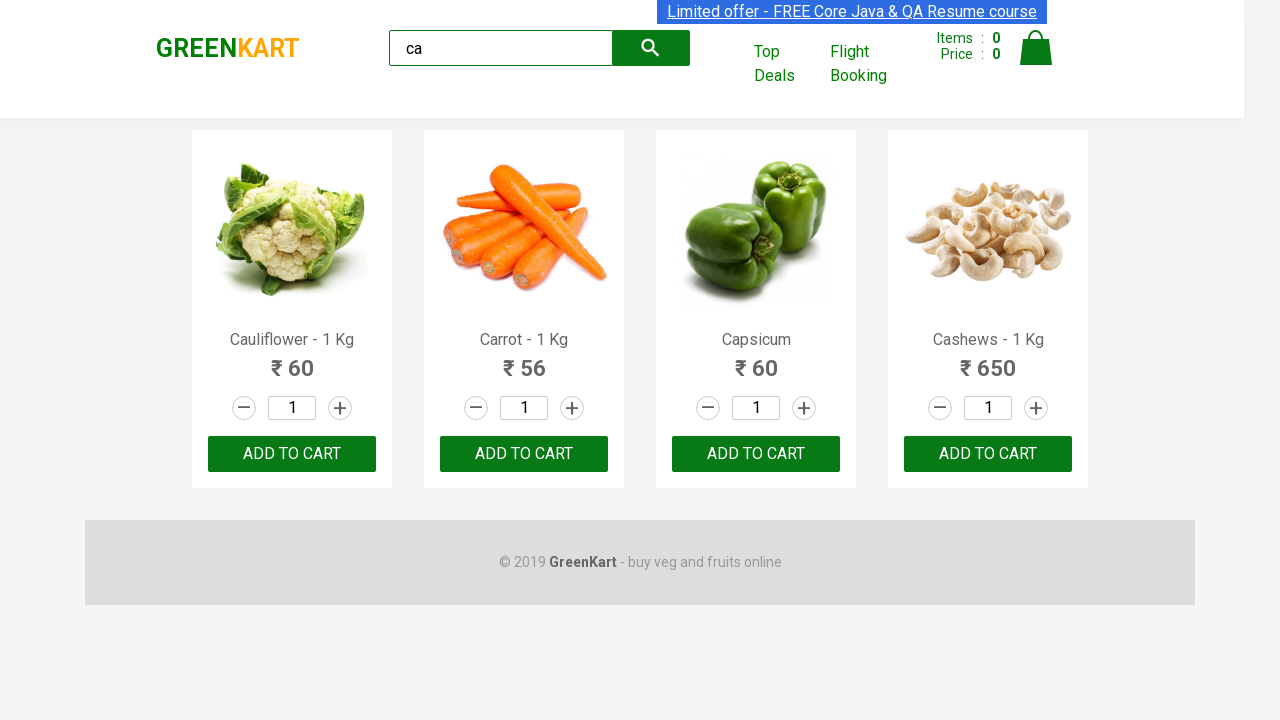

Verified visible products are displayed
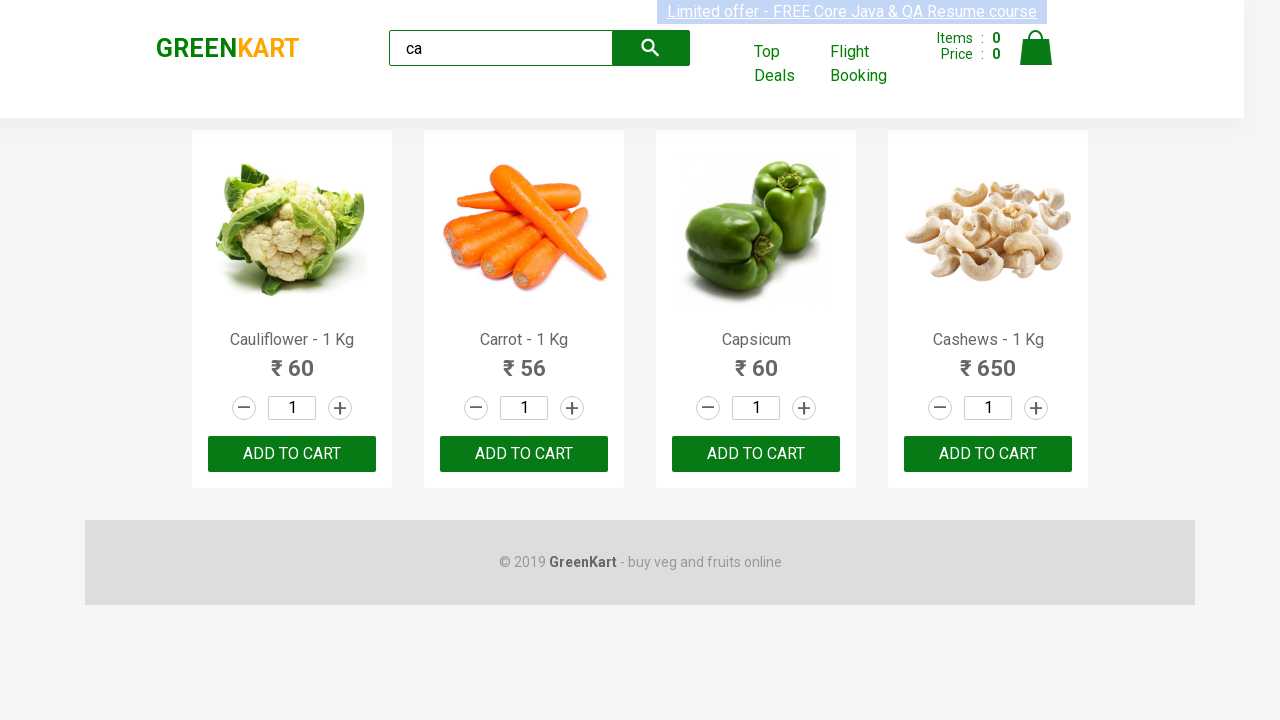

Clicked ADD TO CART button on second product at (524, 454) on .products .product >> nth=1 >> text=ADD TO CART
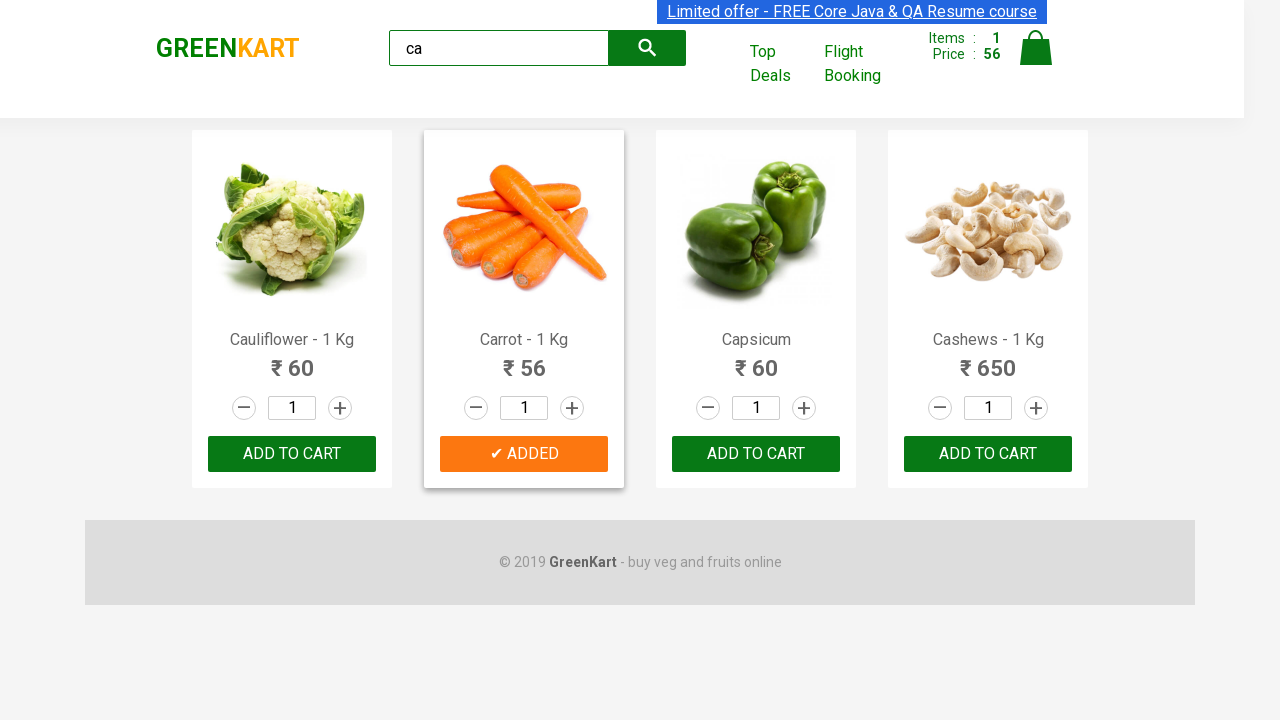

Found 4 products in search results
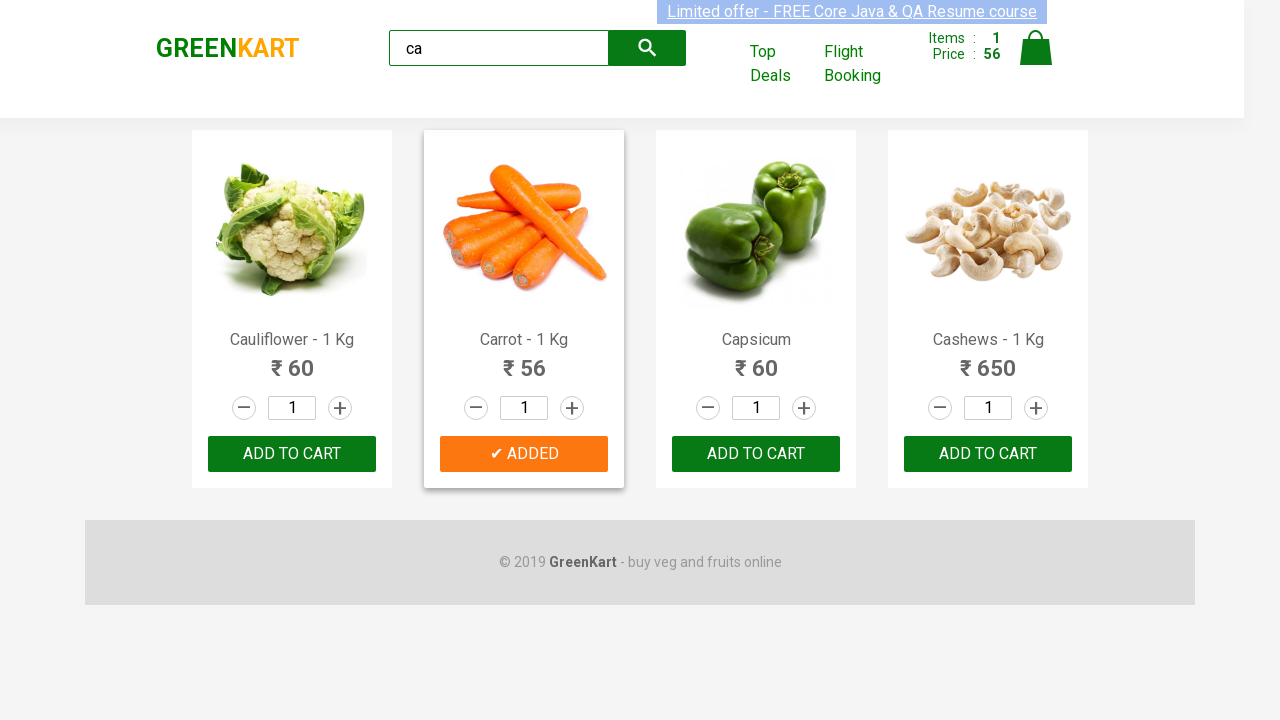

Retrieved product name: Cauliflower - 1 Kg
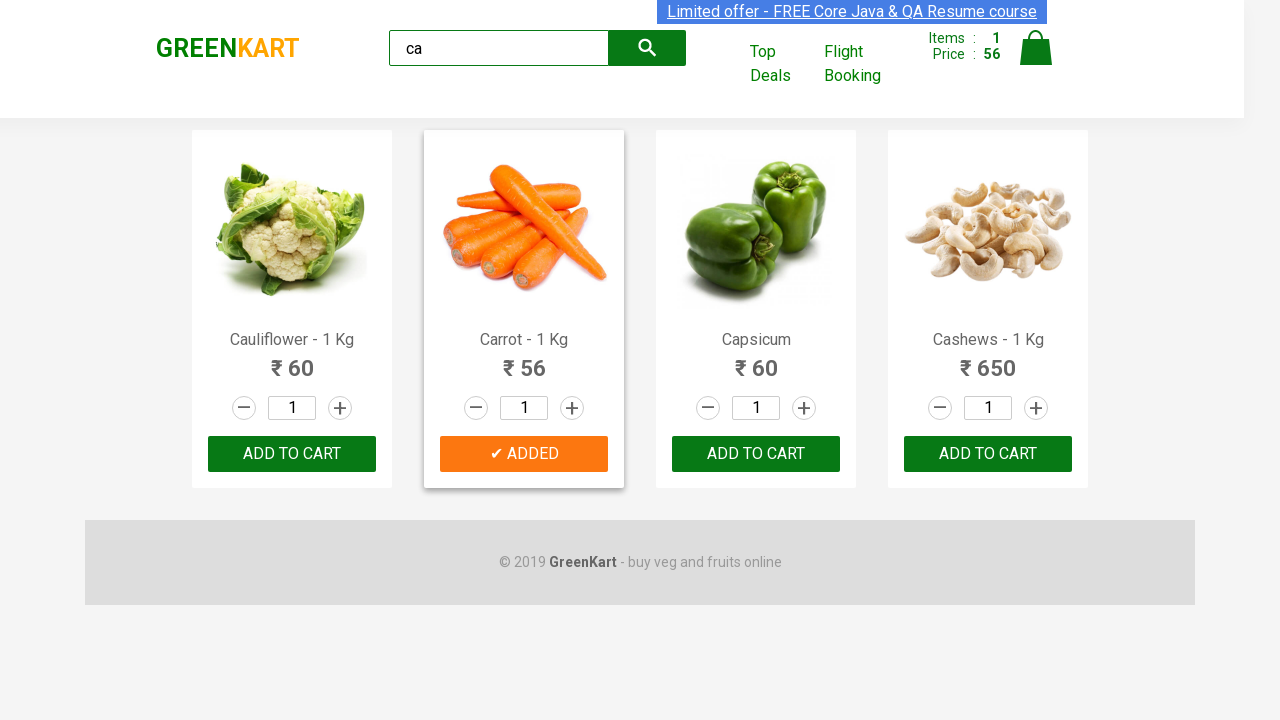

Retrieved product name: Carrot - 1 Kg
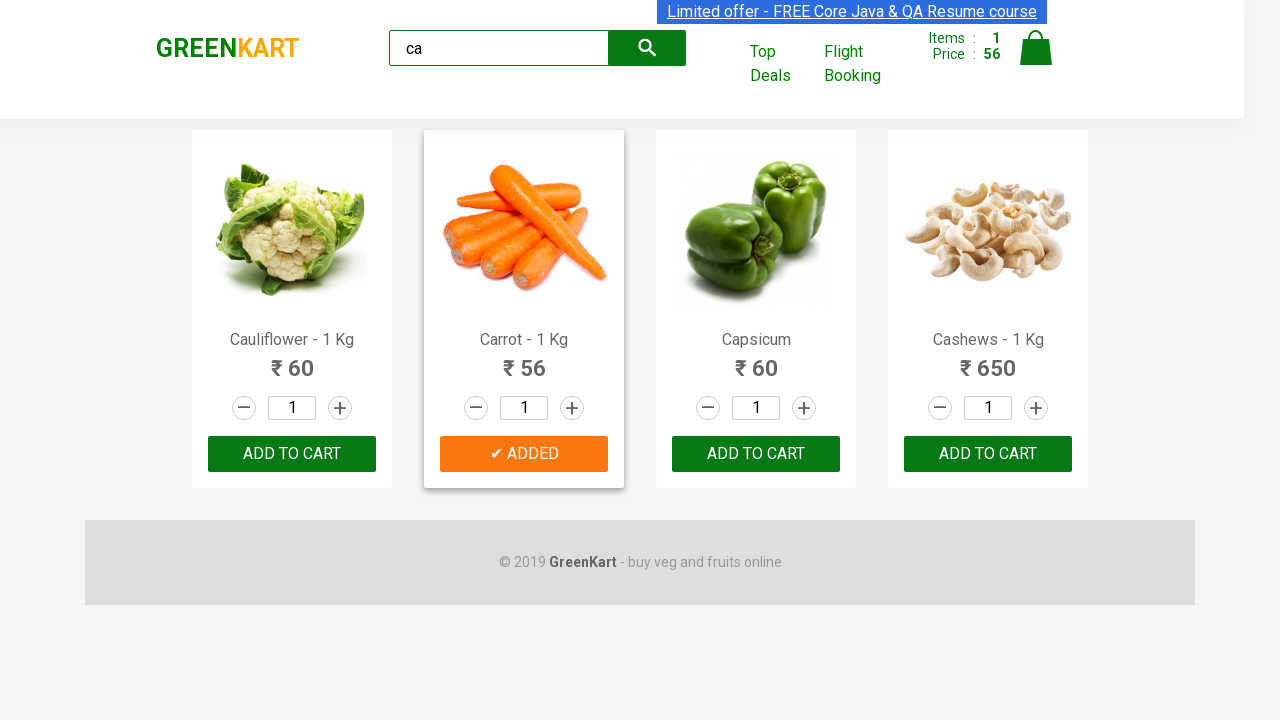

Retrieved product name: Capsicum
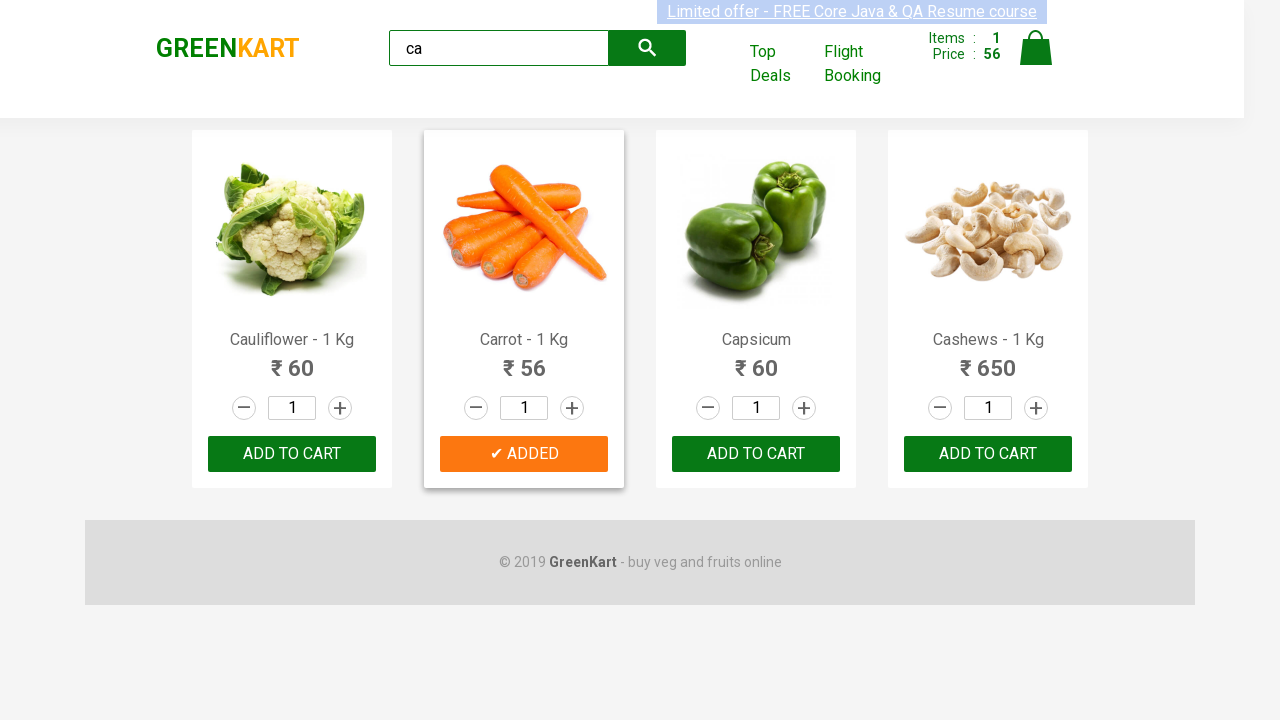

Retrieved product name: Cashews - 1 Kg
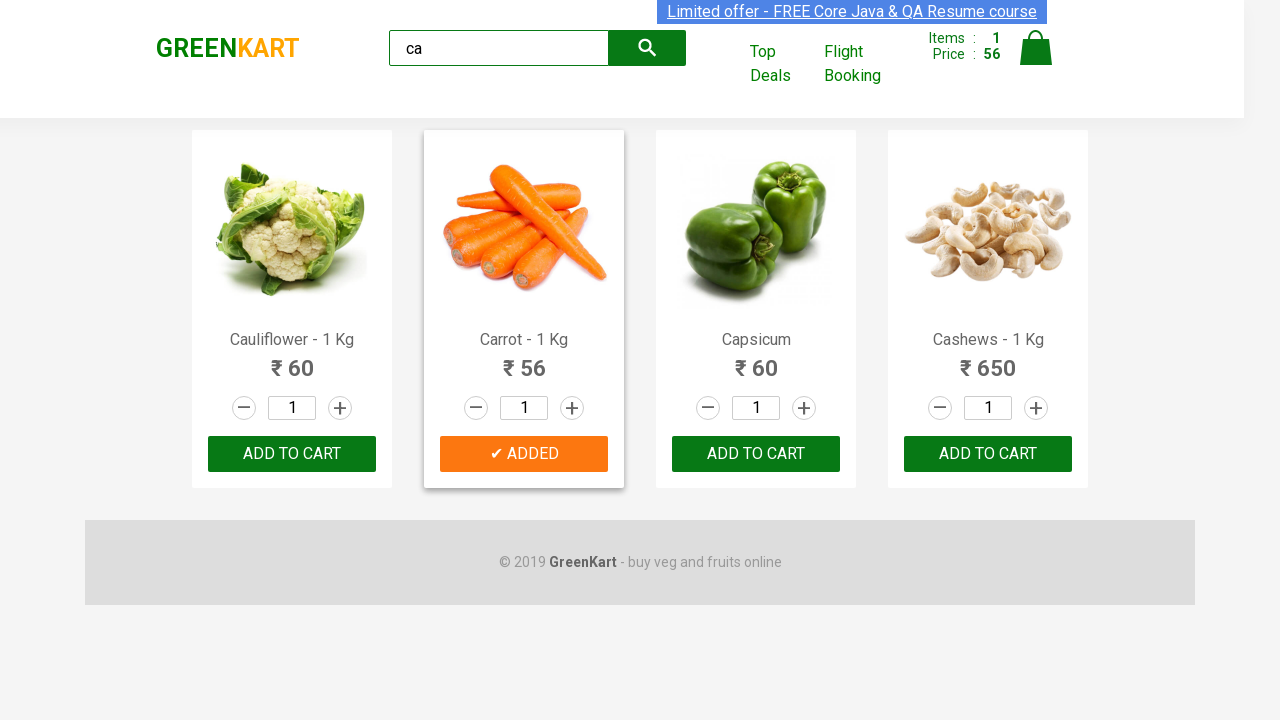

Clicked ADD TO CART button for Cashews product at (988, 454) on .products .product >> nth=3 >> button
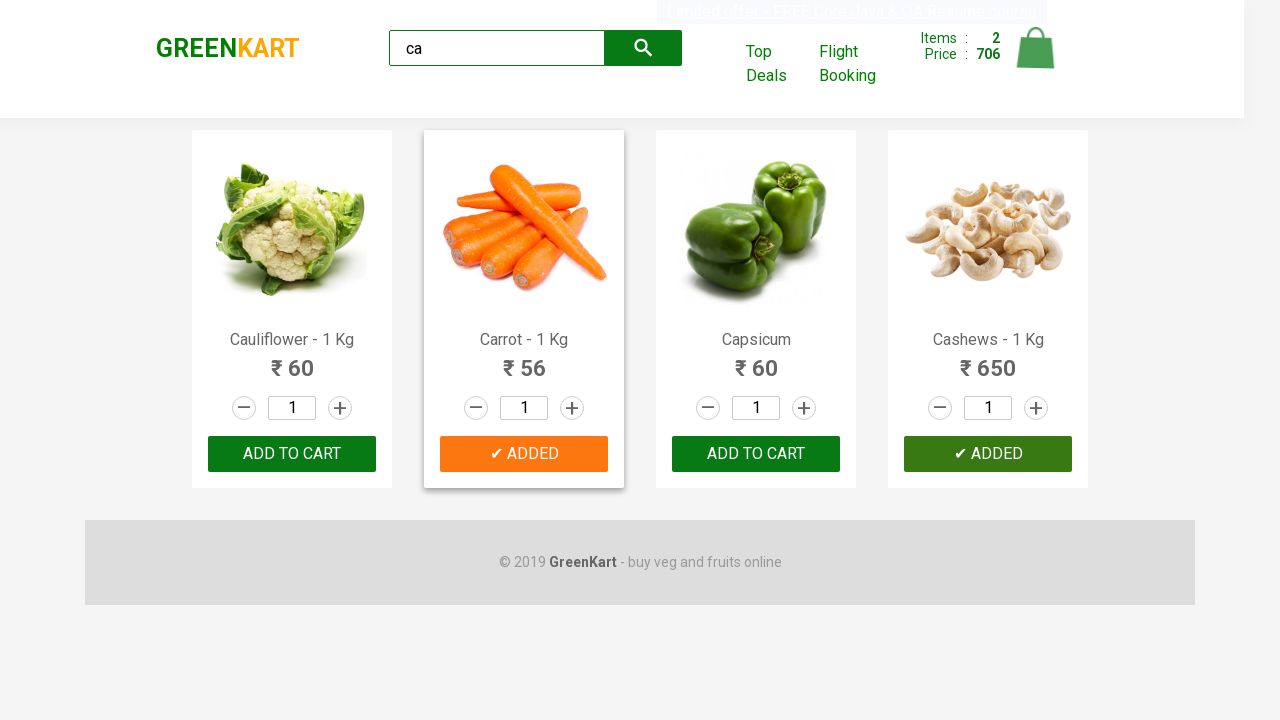

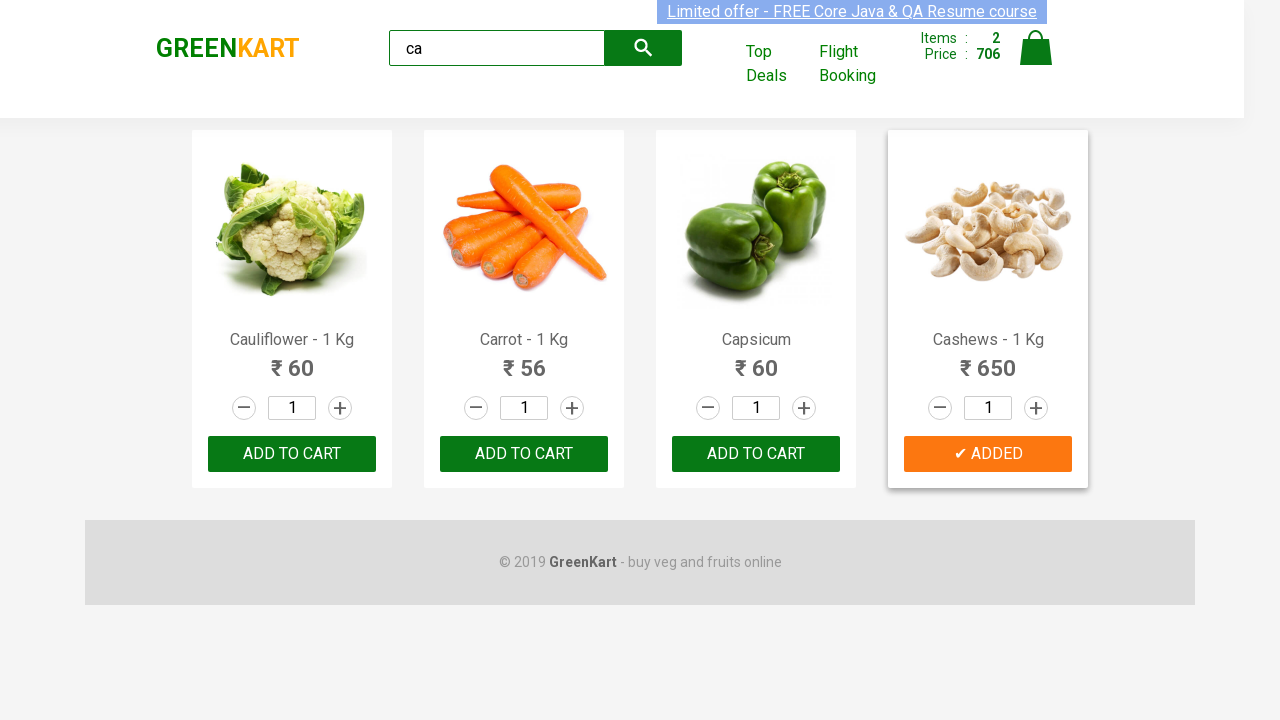